Tests various types of alerts and modal dialogs on a demo page, including simple alerts, confirm dialogs, prompt alerts, and sweet alert modals

Starting URL: https://www.leafground.com/alert.xhtml

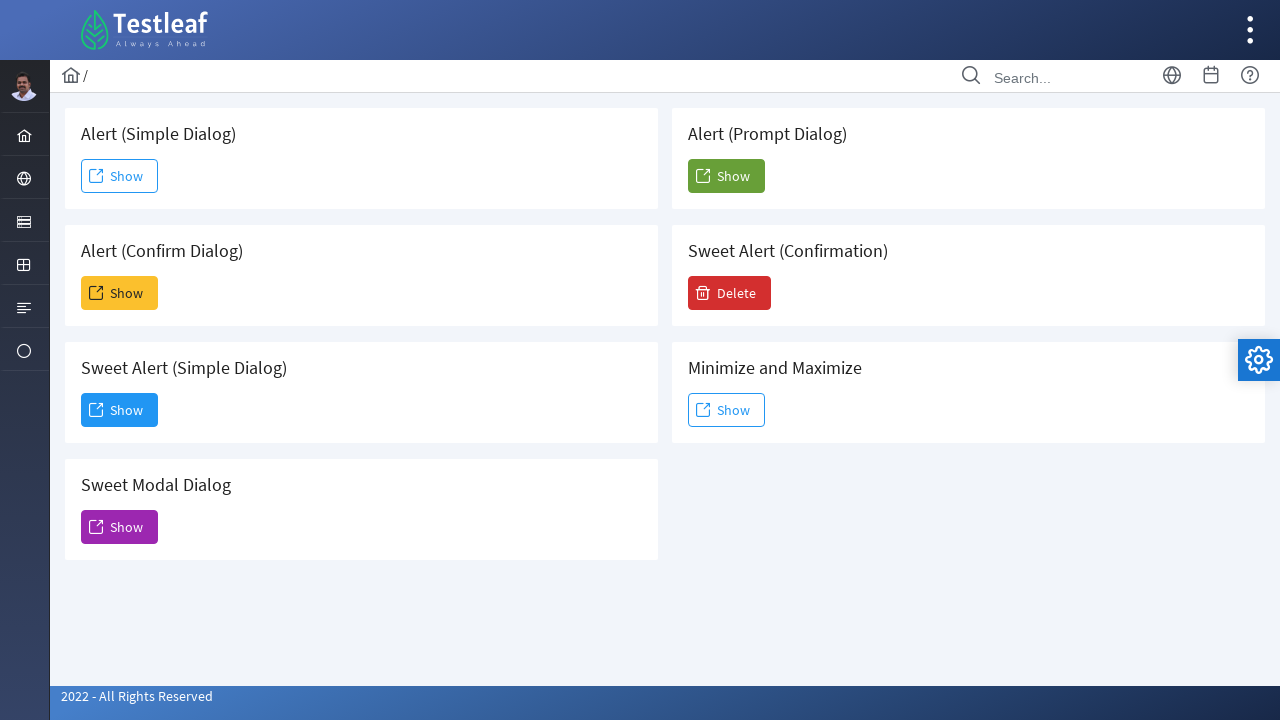

Clicked Show button for simple alert at (120, 176) on xpath=//span[text()='Show']
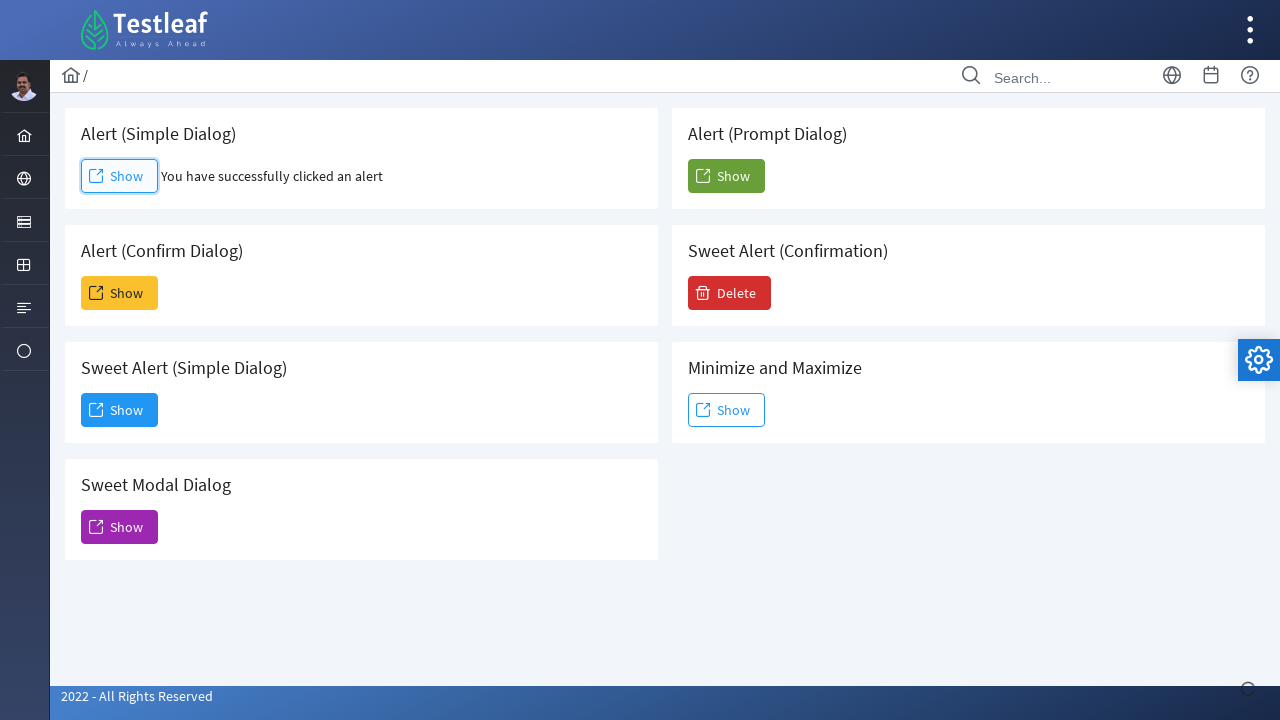

Set up dialog handler to accept simple alert
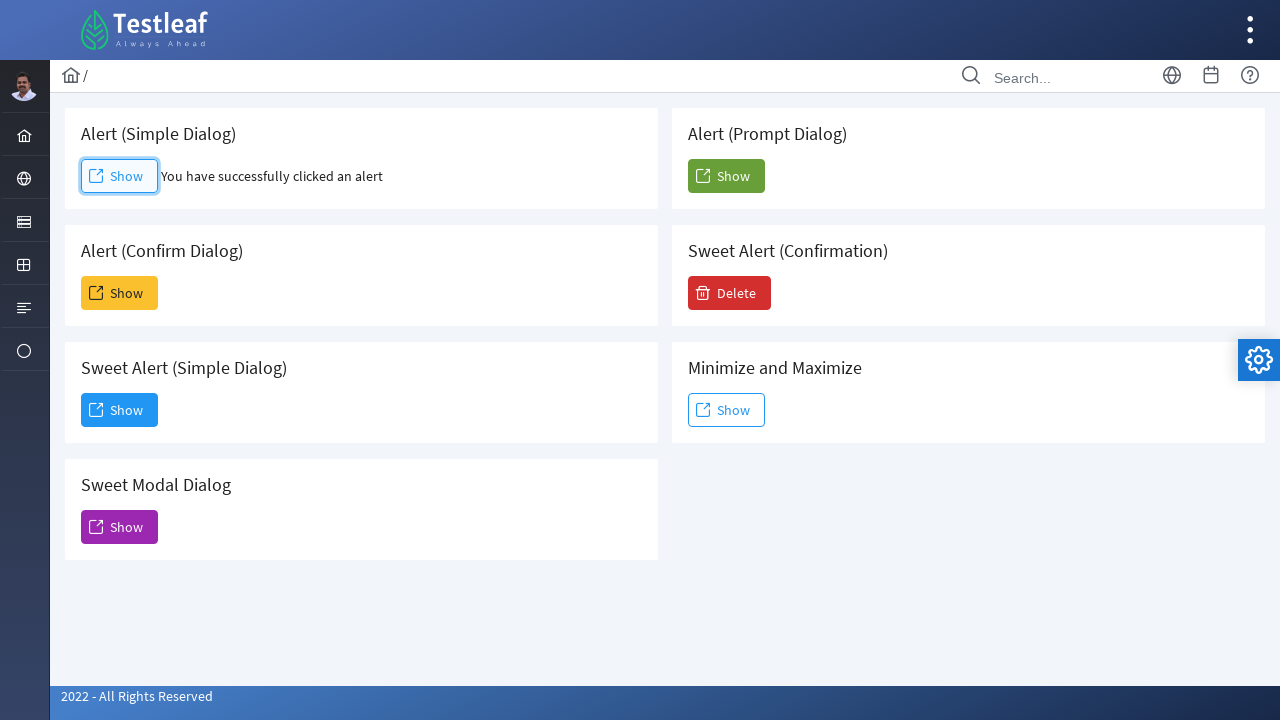

Simple alert result appeared
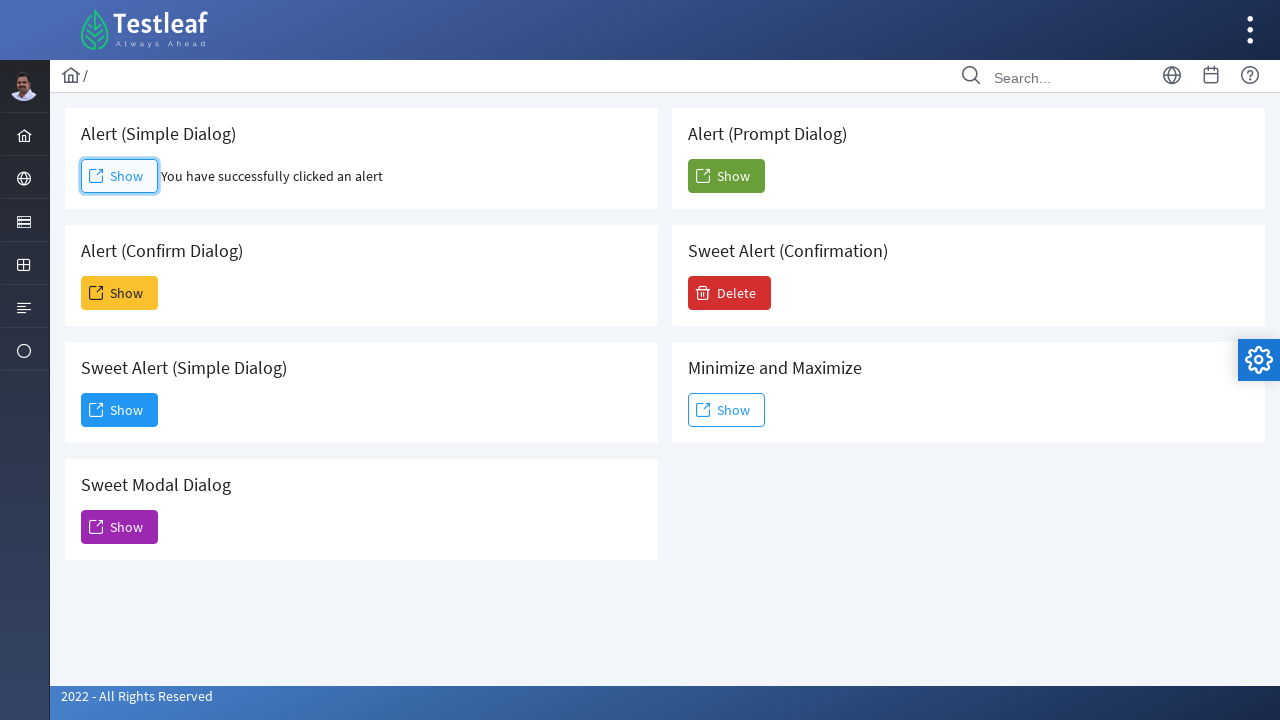

Clicked Show button for confirm dialog at (120, 293) on (//span[text()='Show'])[2]
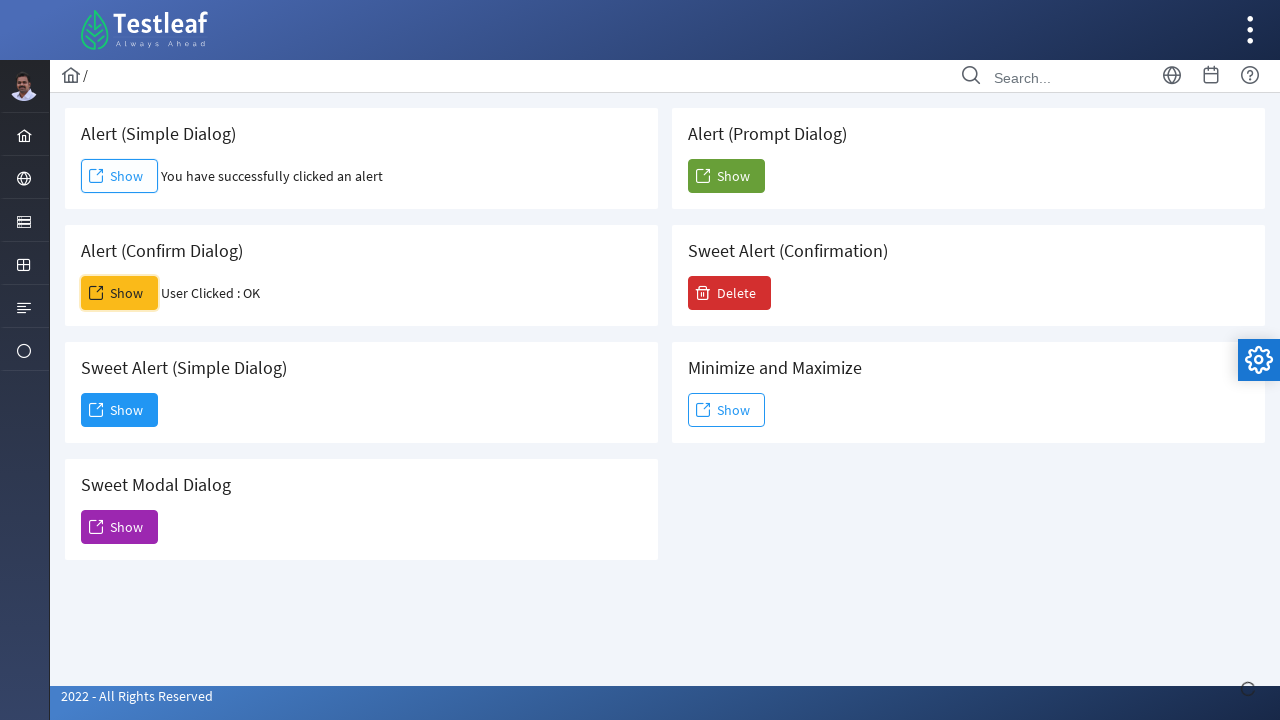

Set up dialog handler to dismiss confirm dialog
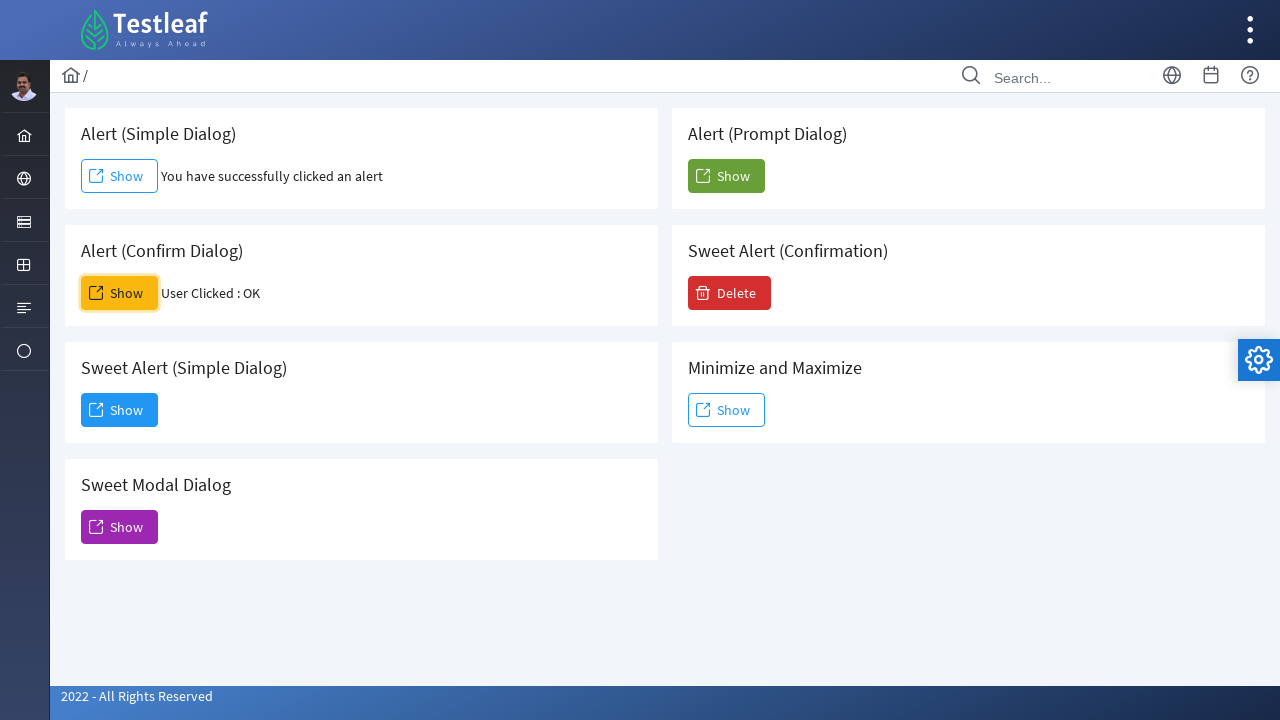

Confirm dialog result appeared
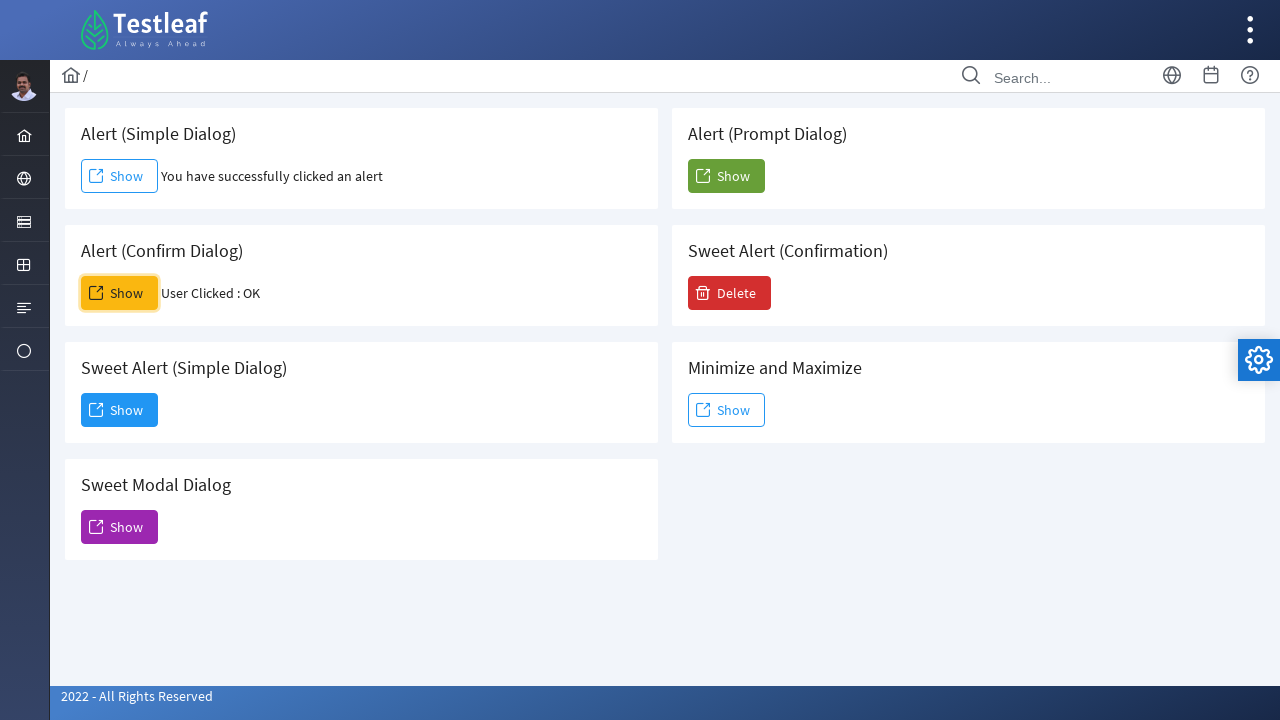

Clicked Show button for sweet alert simple dialog at (120, 410) on (//span[text()='Show'])[3]
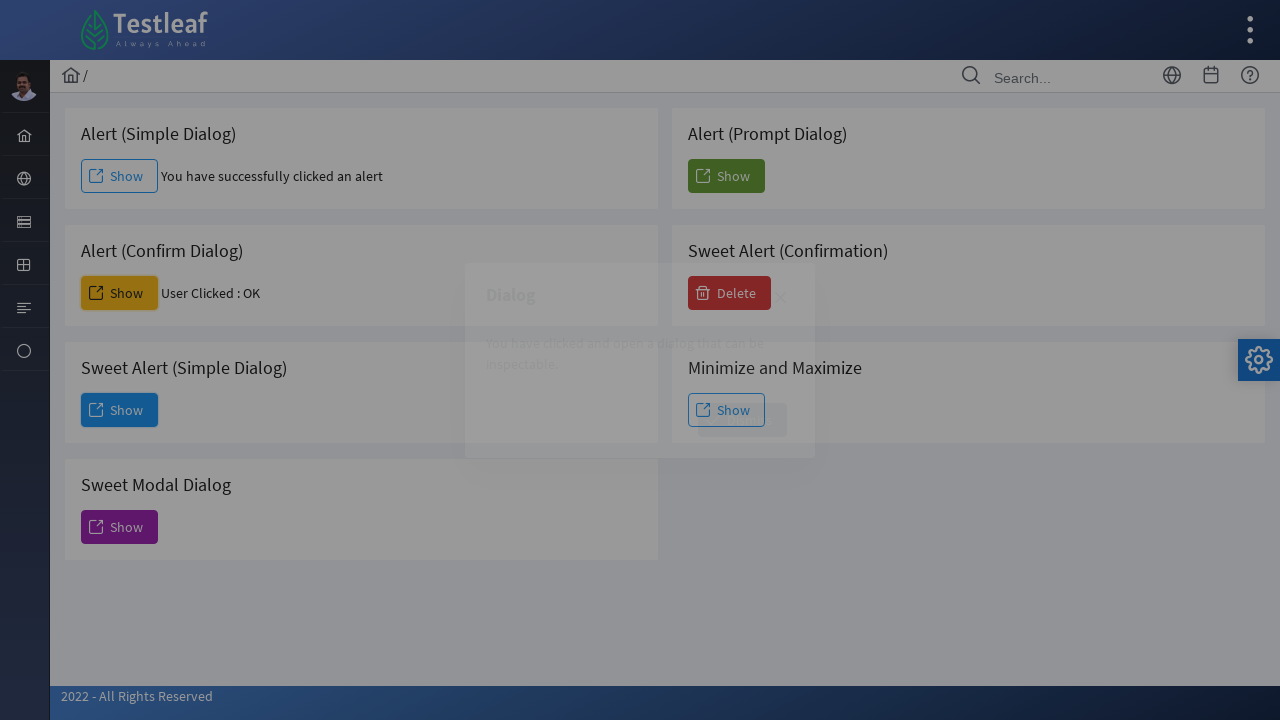

Clicked Dismiss button on sweet alert dialog at (742, 420) on xpath=//span[text()='Dismiss']
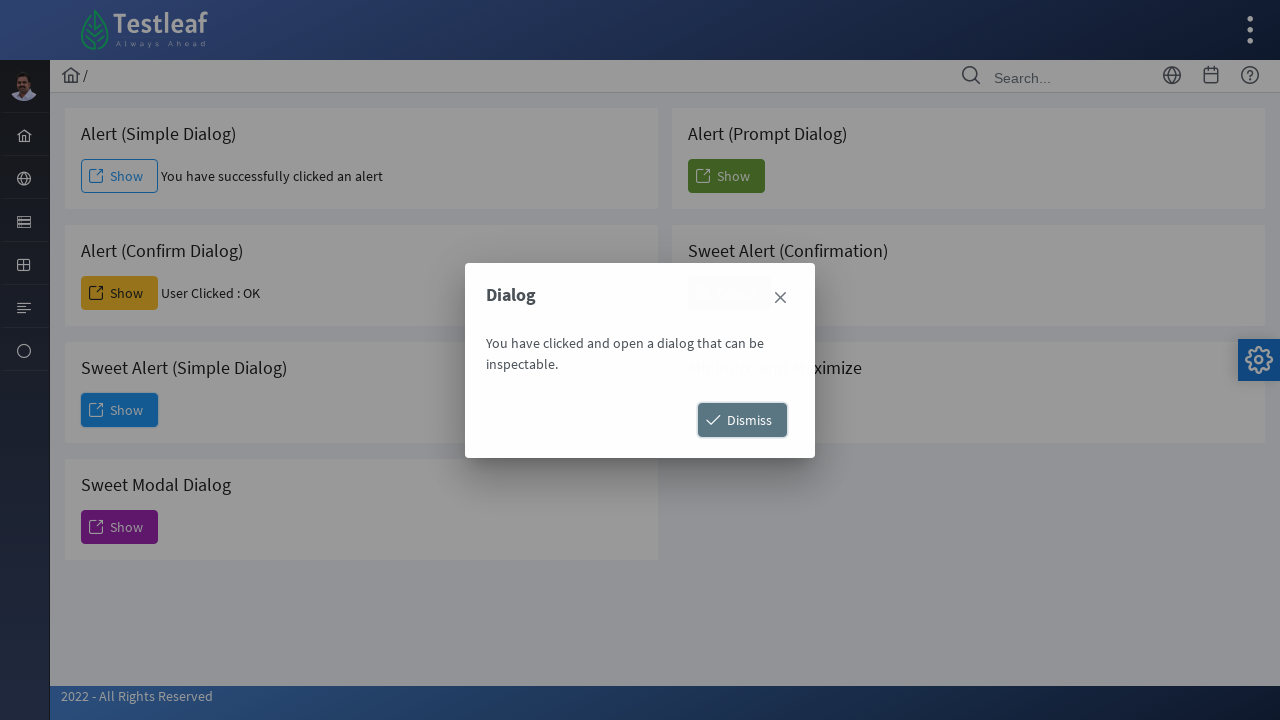

Clicked Show button for sweet modal dialog at (120, 527) on (//span[text()='Show'])[4]
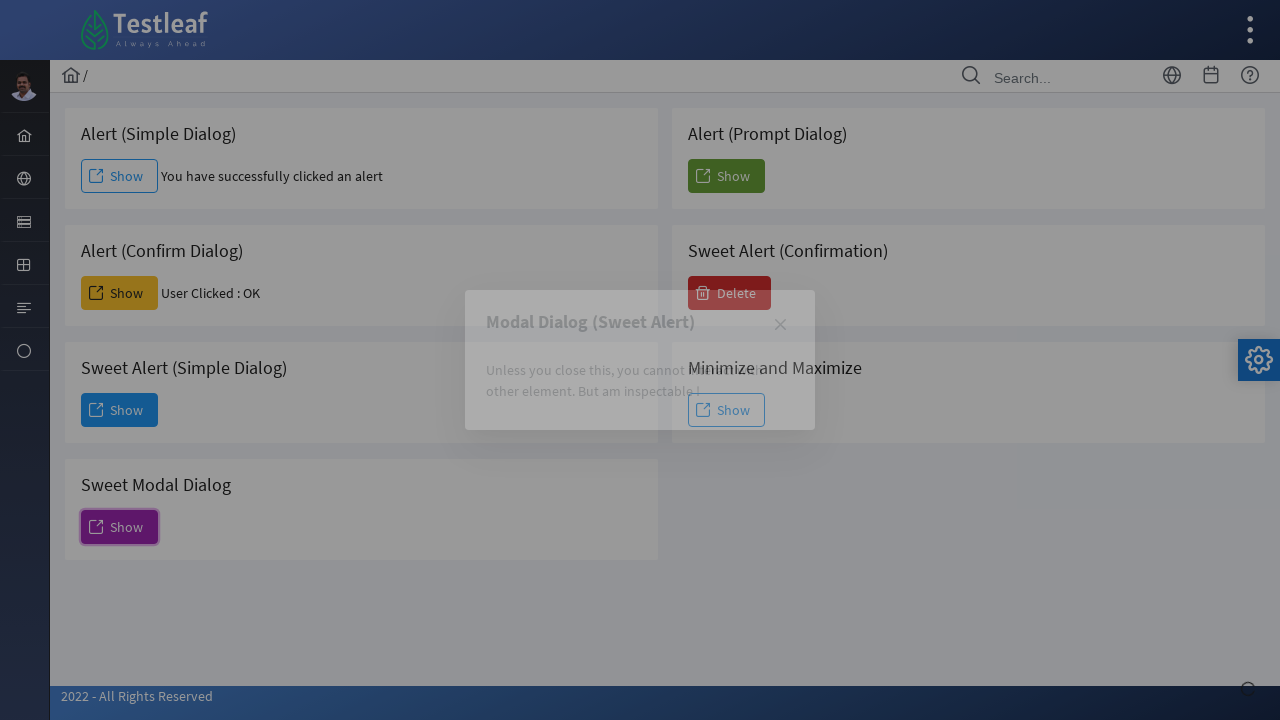

Waited 2 seconds for sweet modal dialog to fully load
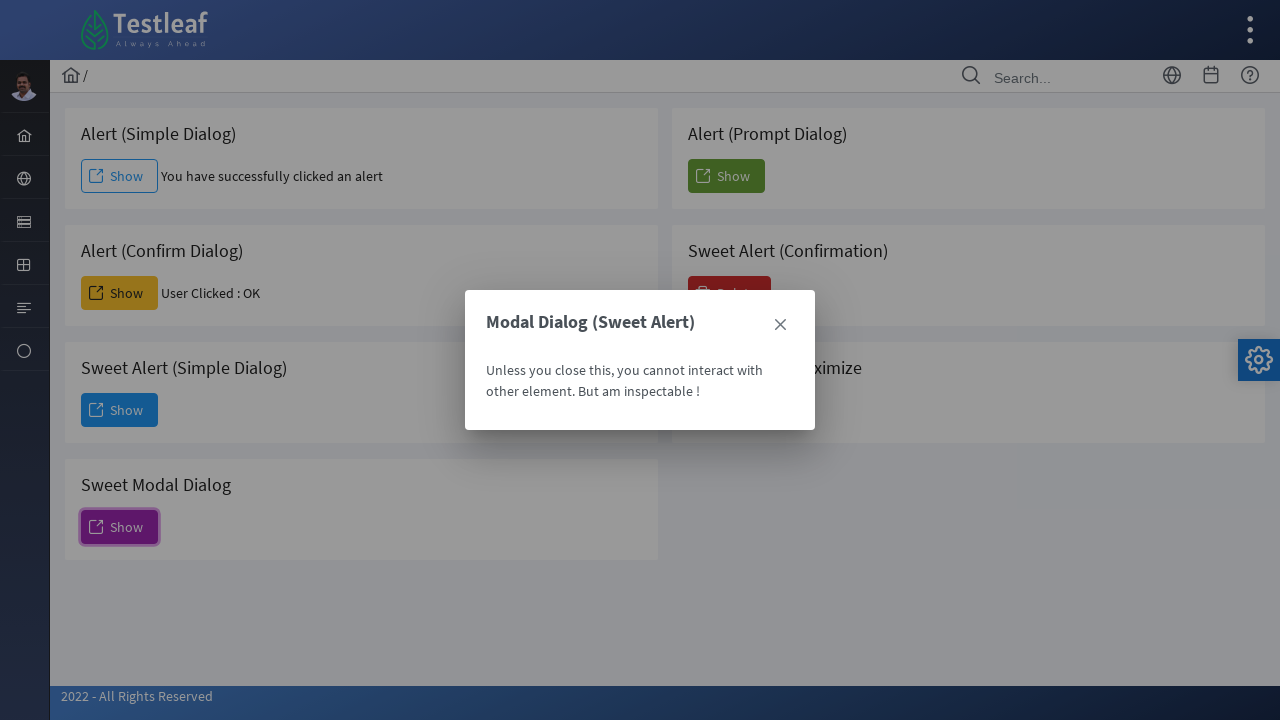

Clicked close button on sweet modal dialog at (780, 325) on (//a[@class='ui-dialog-titlebar-icon ui-dialog-titlebar-close ui-corner-all'])[2
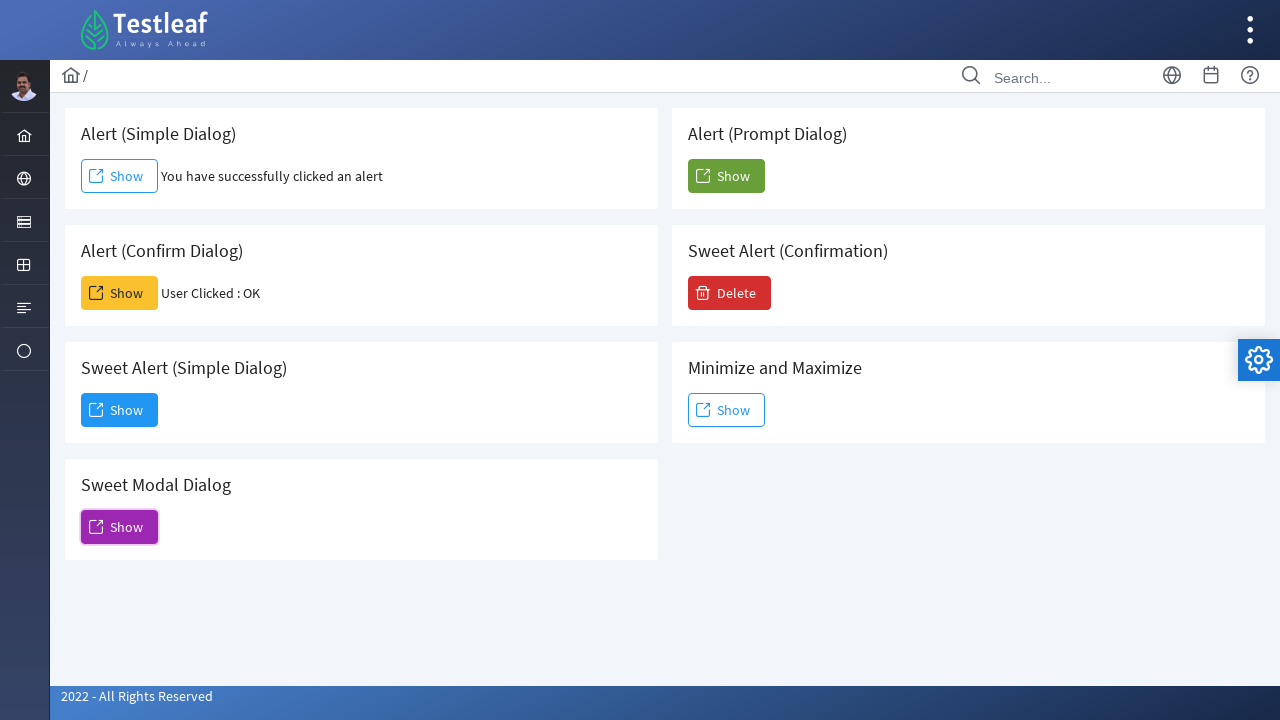

Clicked Show button for prompt alert at (726, 176) on (//span[text()='Show'])[5]
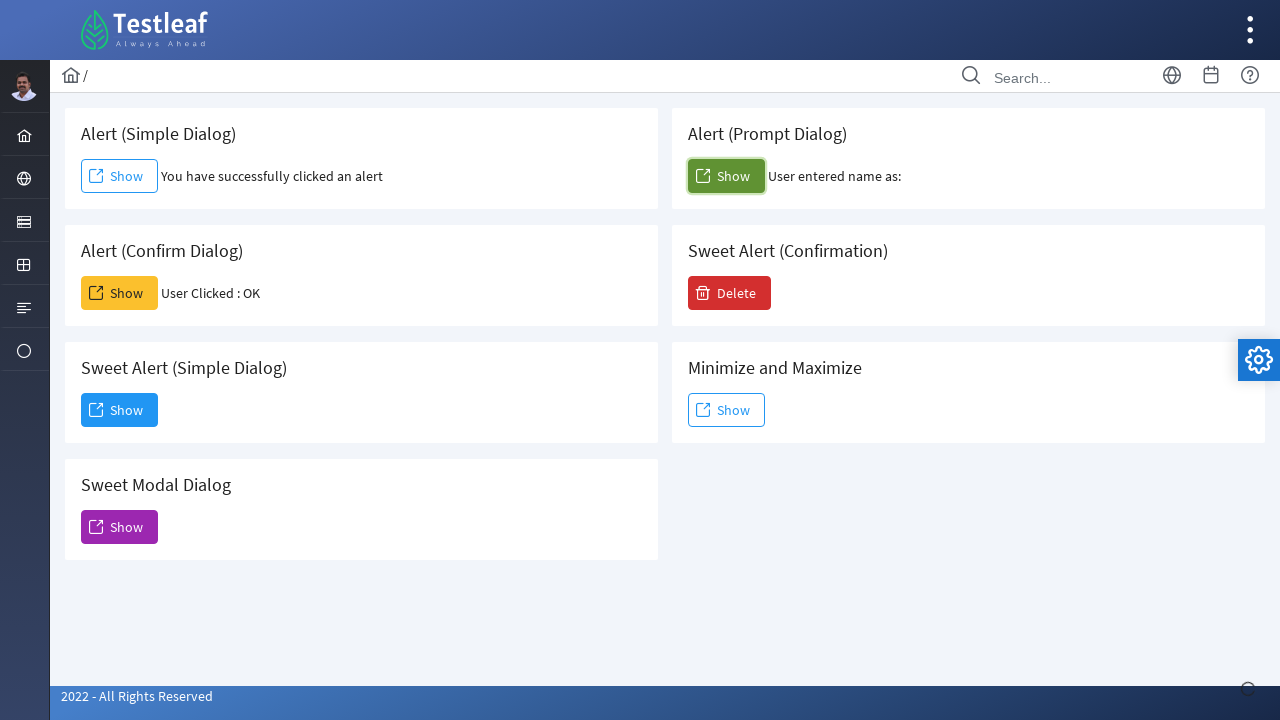

Set up dialog handler to accept prompt with text 'Pavi thra'
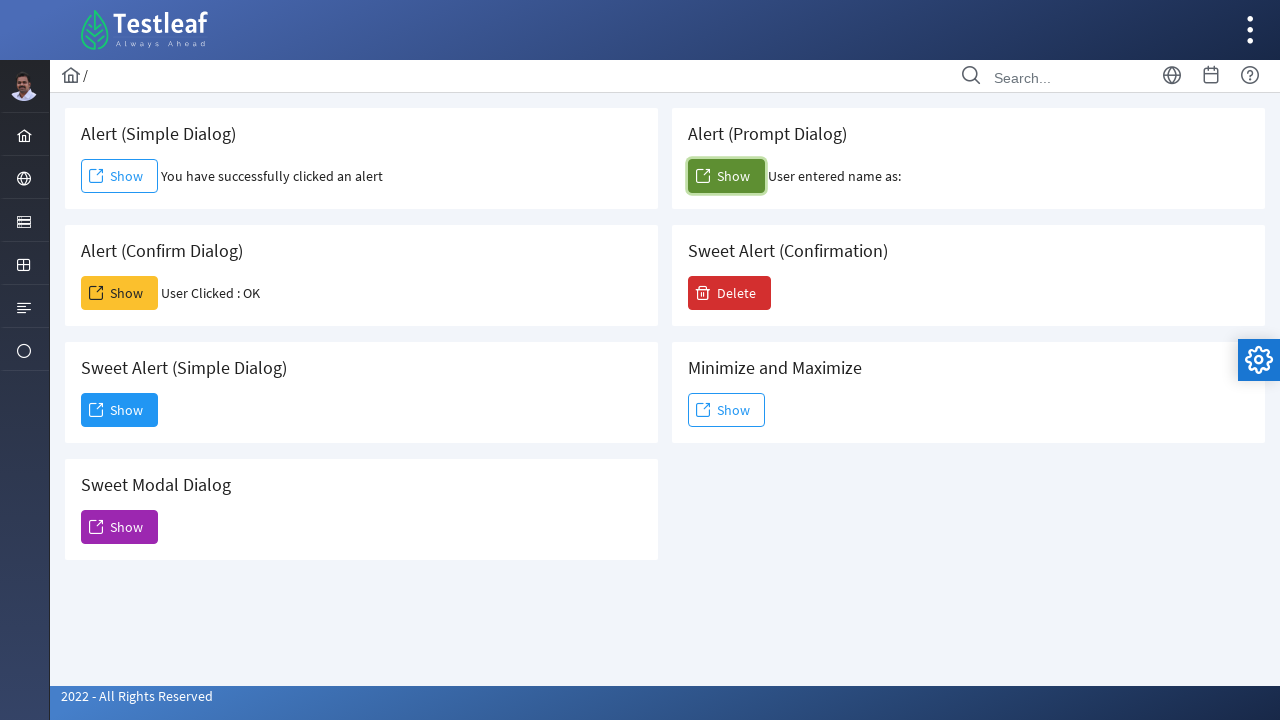

Prompt alert result appeared
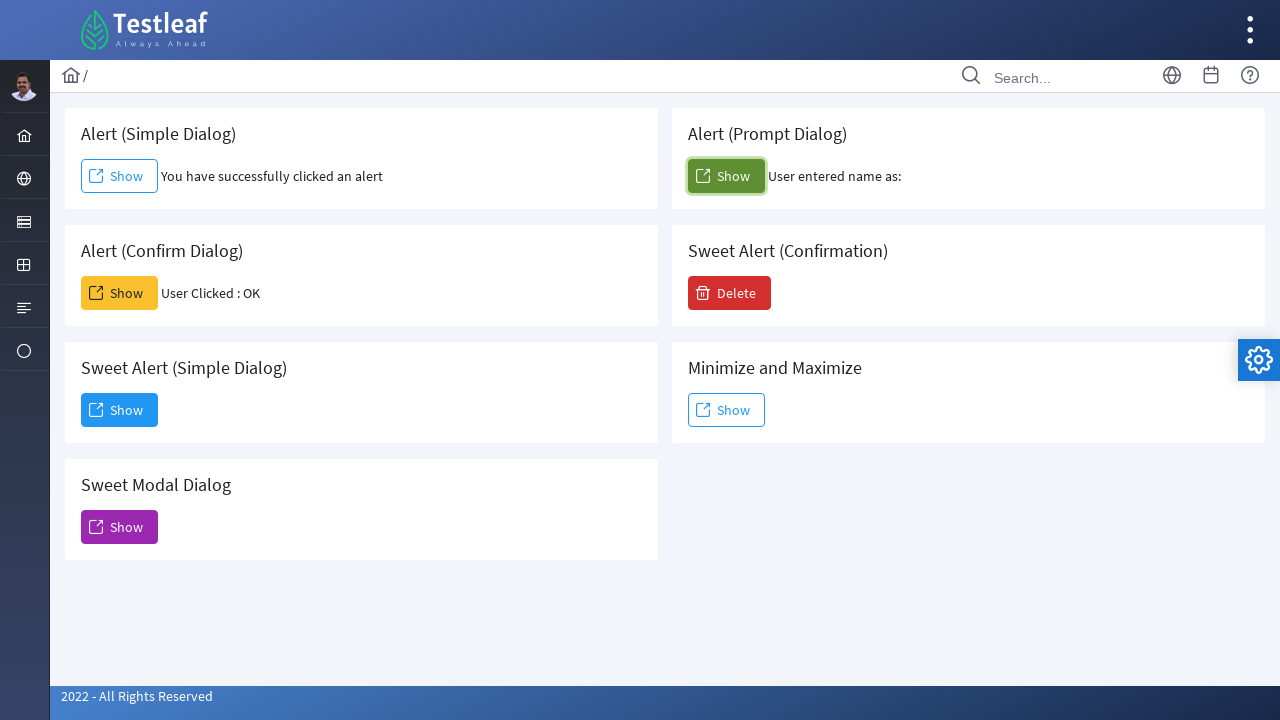

Clicked Delete button for sweet alert confirmation at (730, 293) on xpath=//span[text()='Delete']
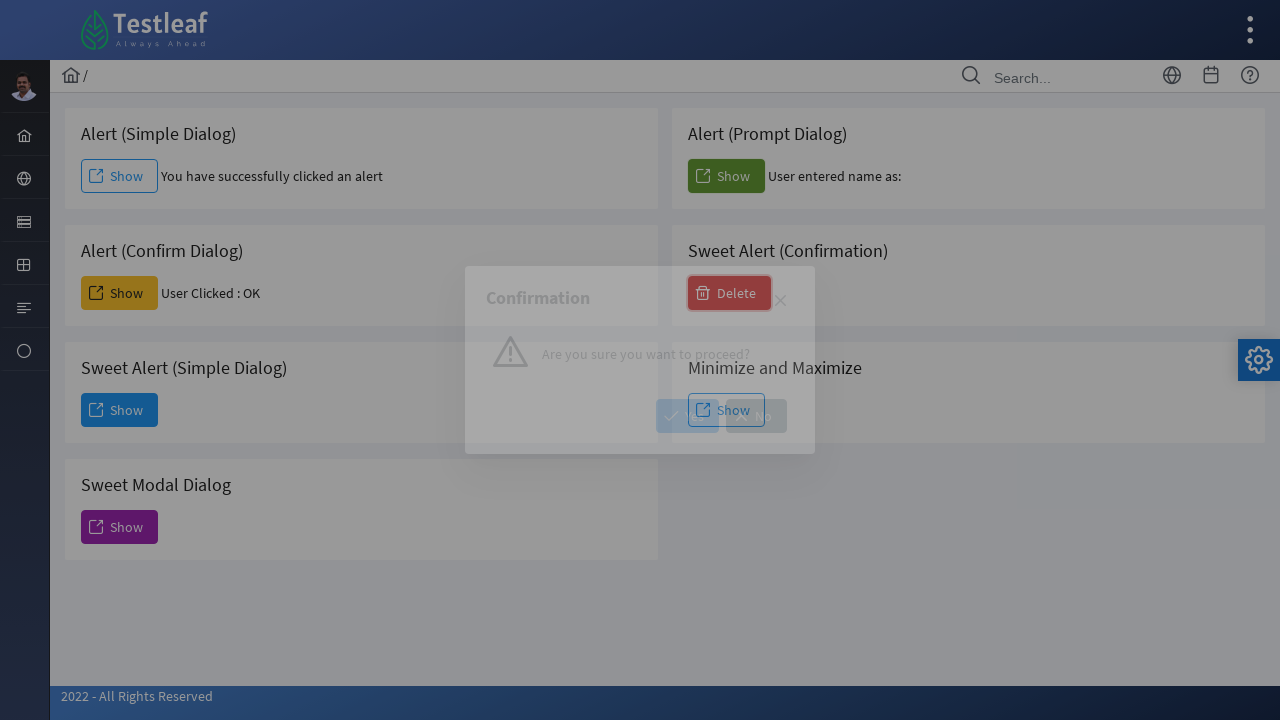

Clicked confirmation button on sweet alert at (756, 416) on [name='j_idt88:j_idt109']
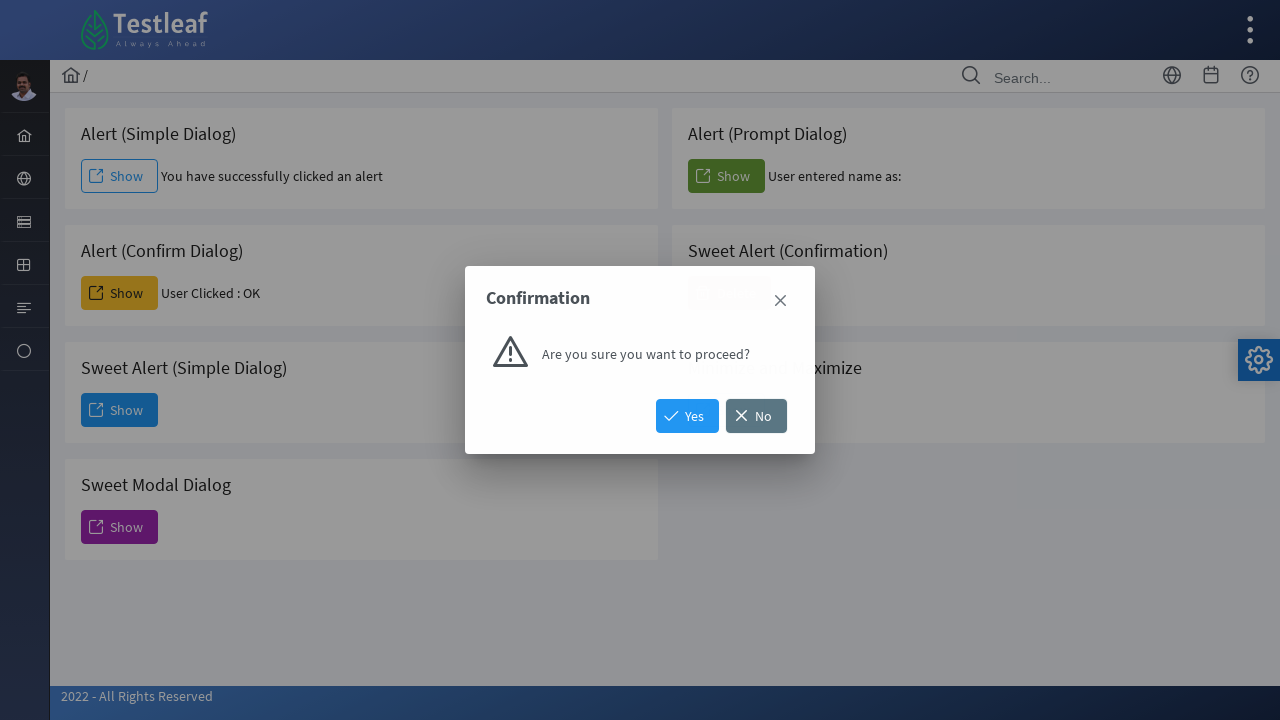

Clicked button to open minimize/maximize dialog at (726, 410) on xpath=//button[@name='j_idt88:j_idt111']
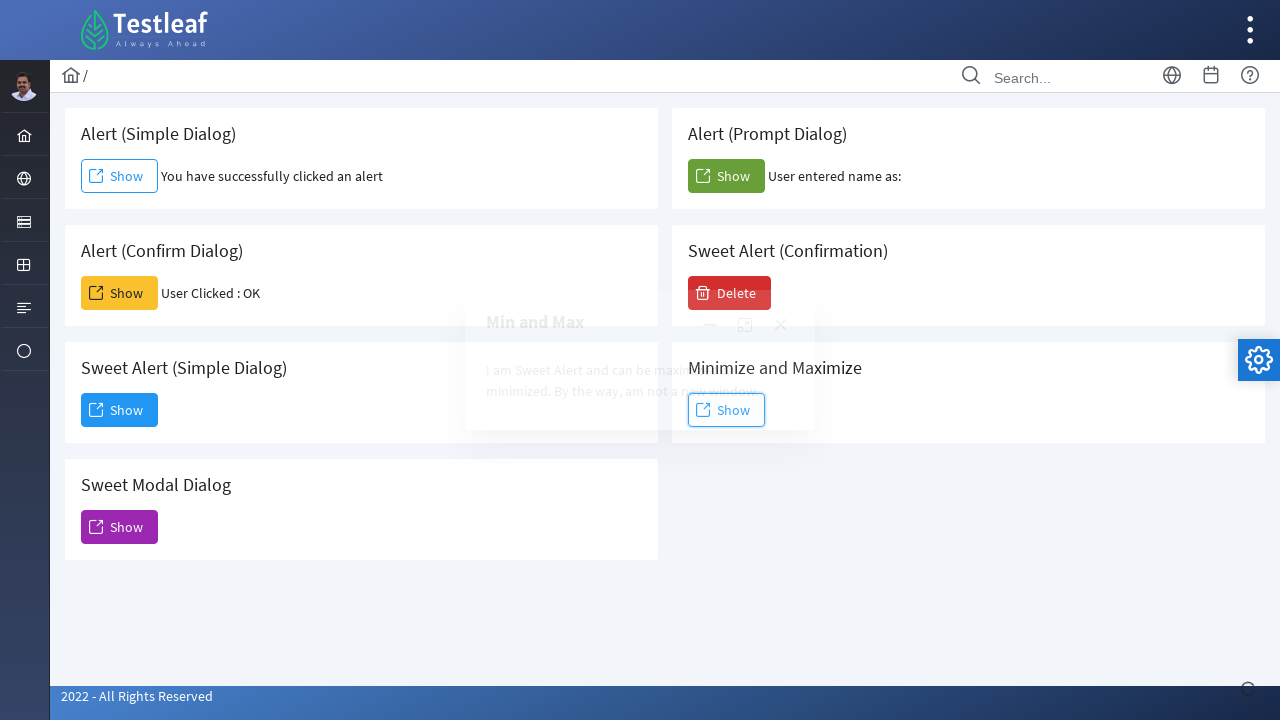

Clicked minimize button to collapse dialog at (710, 325) on xpath=//span[@class='ui-icon ui-icon-minus']
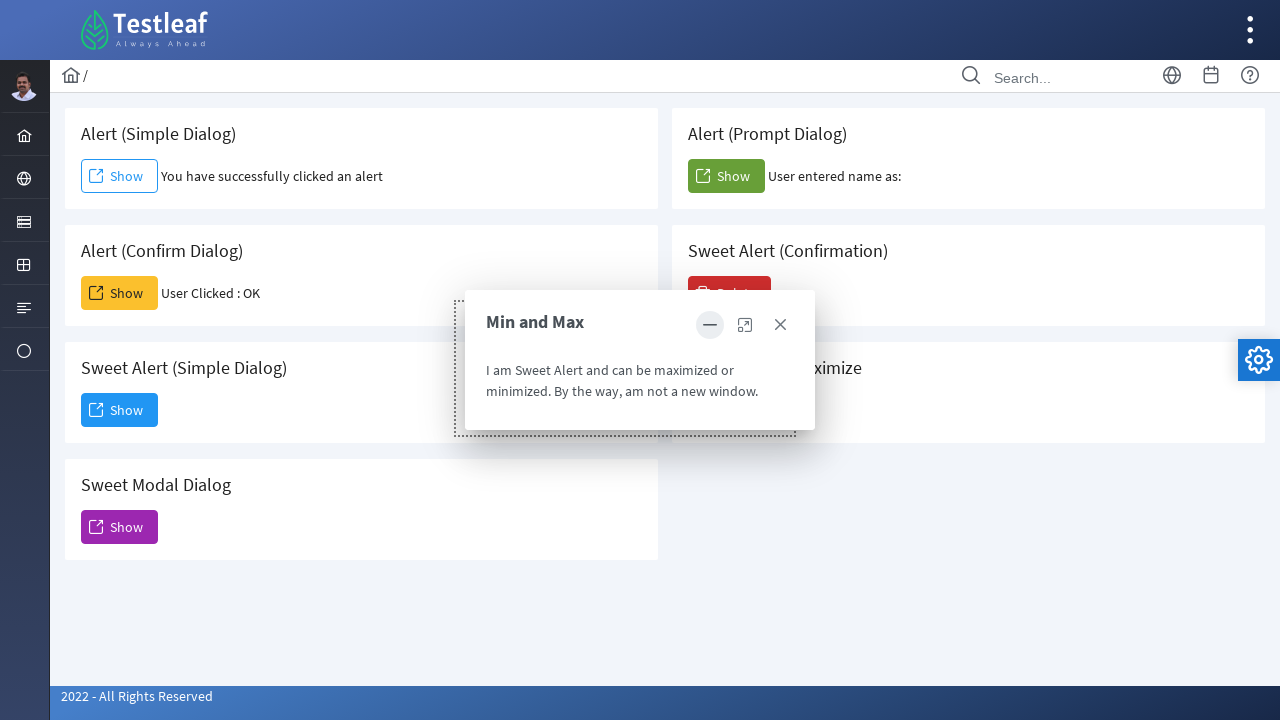

Waited 2 seconds after minimizing dialog
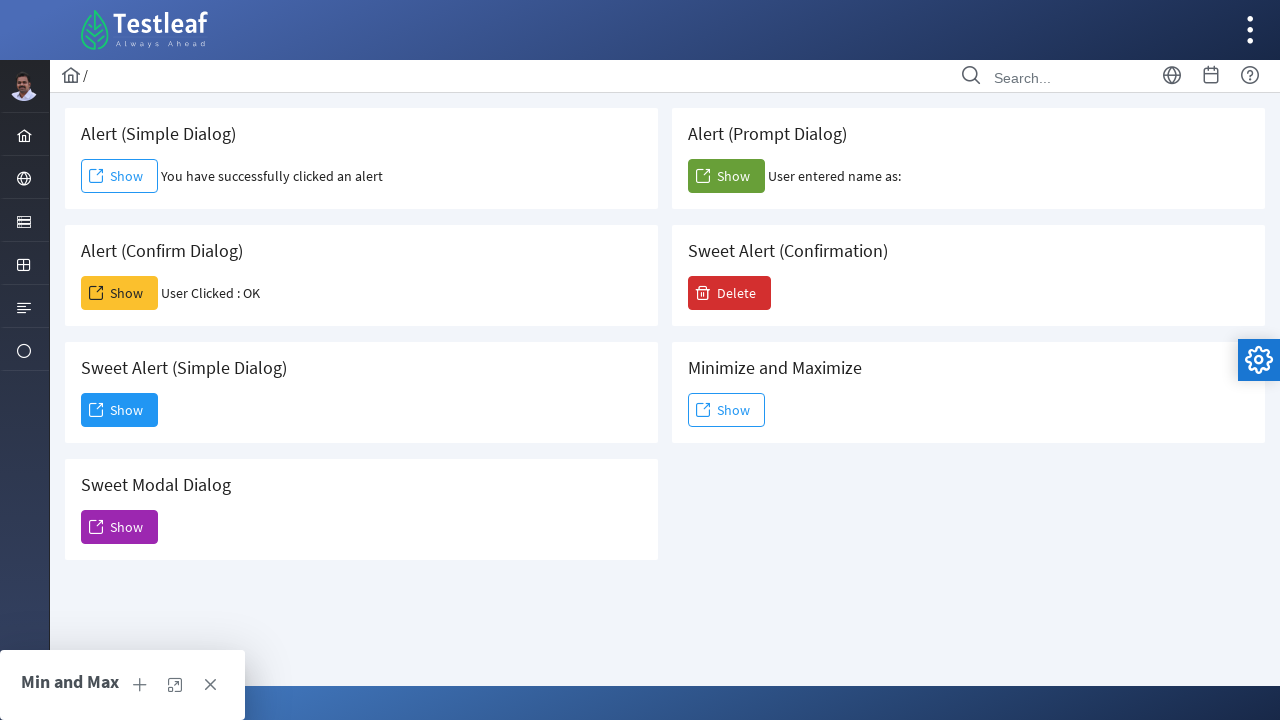

Clicked close button to close the minimized dialog at (210, 685) on (//span[@class='ui-icon ui-icon-closethick'])[3]
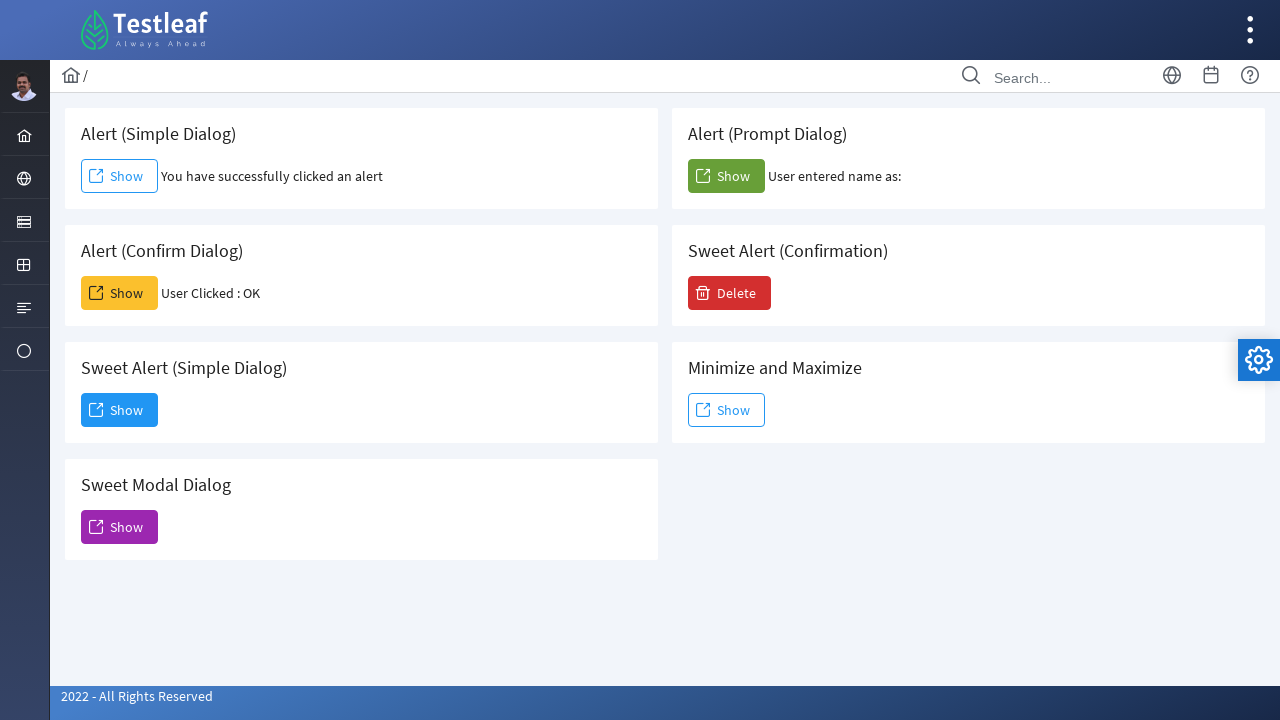

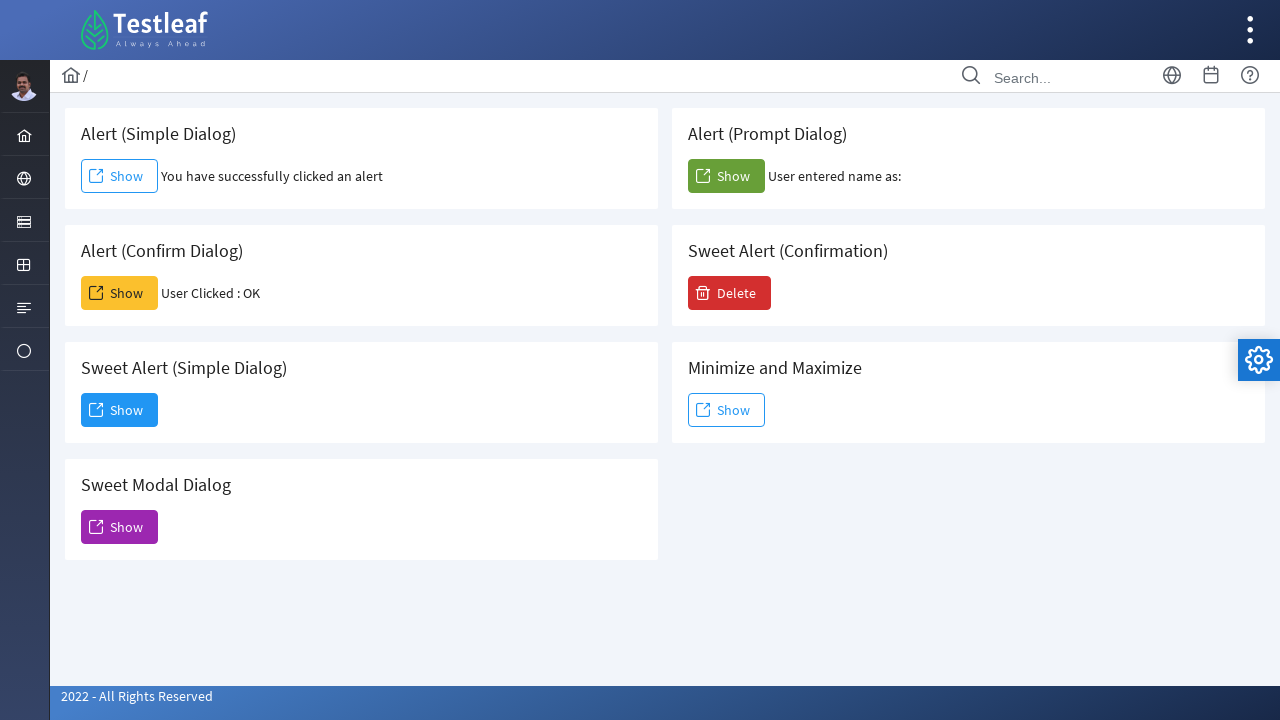